Simple test that navigates to Rahul Shetty Academy homepage to verify it loads successfully

Starting URL: http://rahulshettyacademy.com

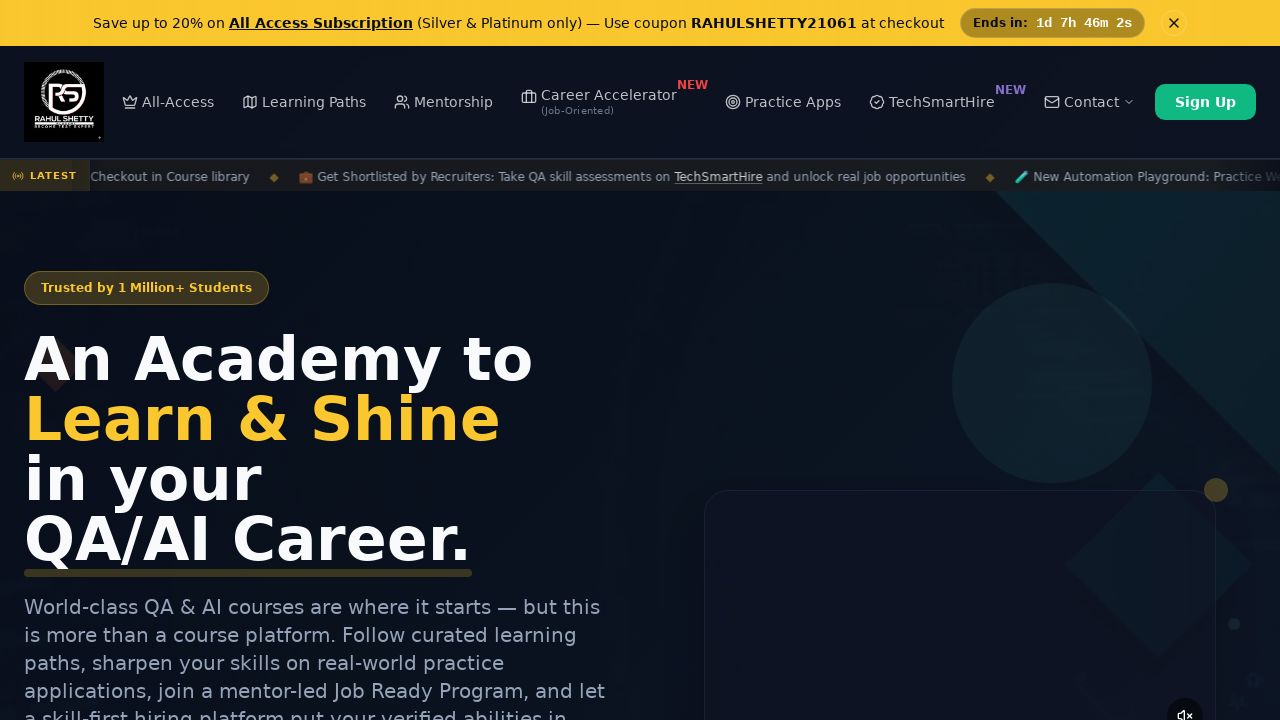

Waited for page DOM to fully load
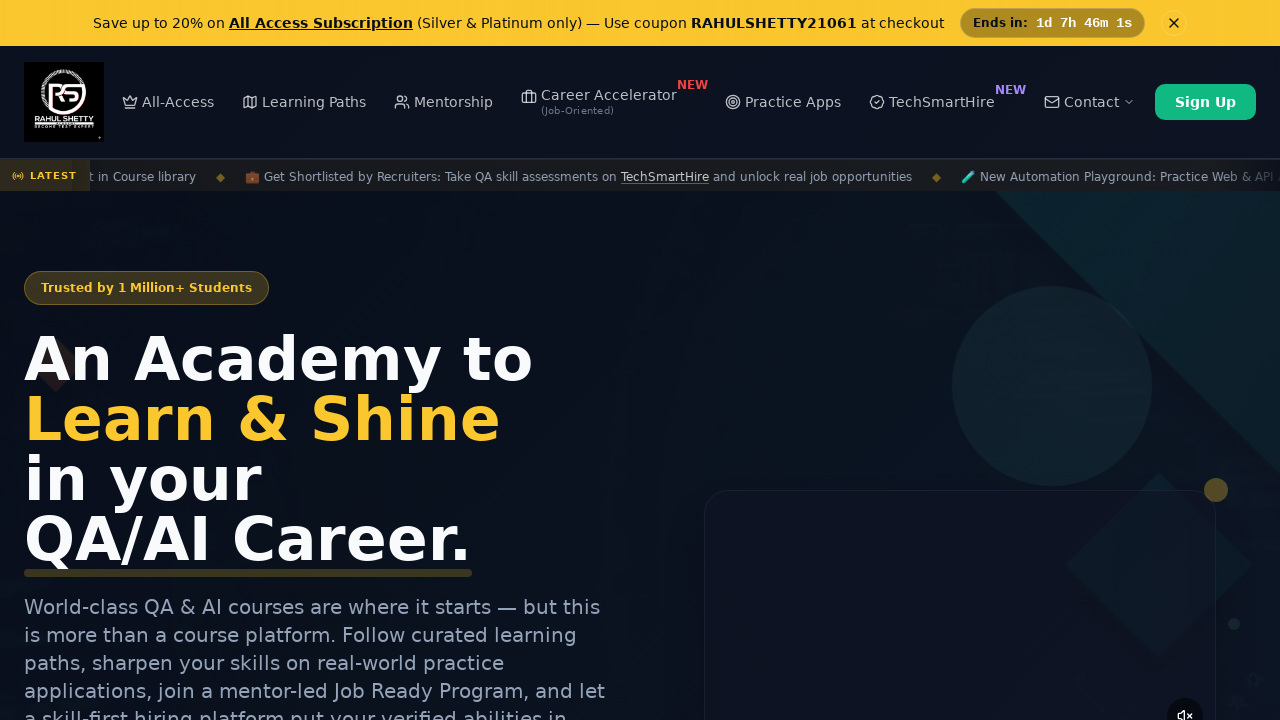

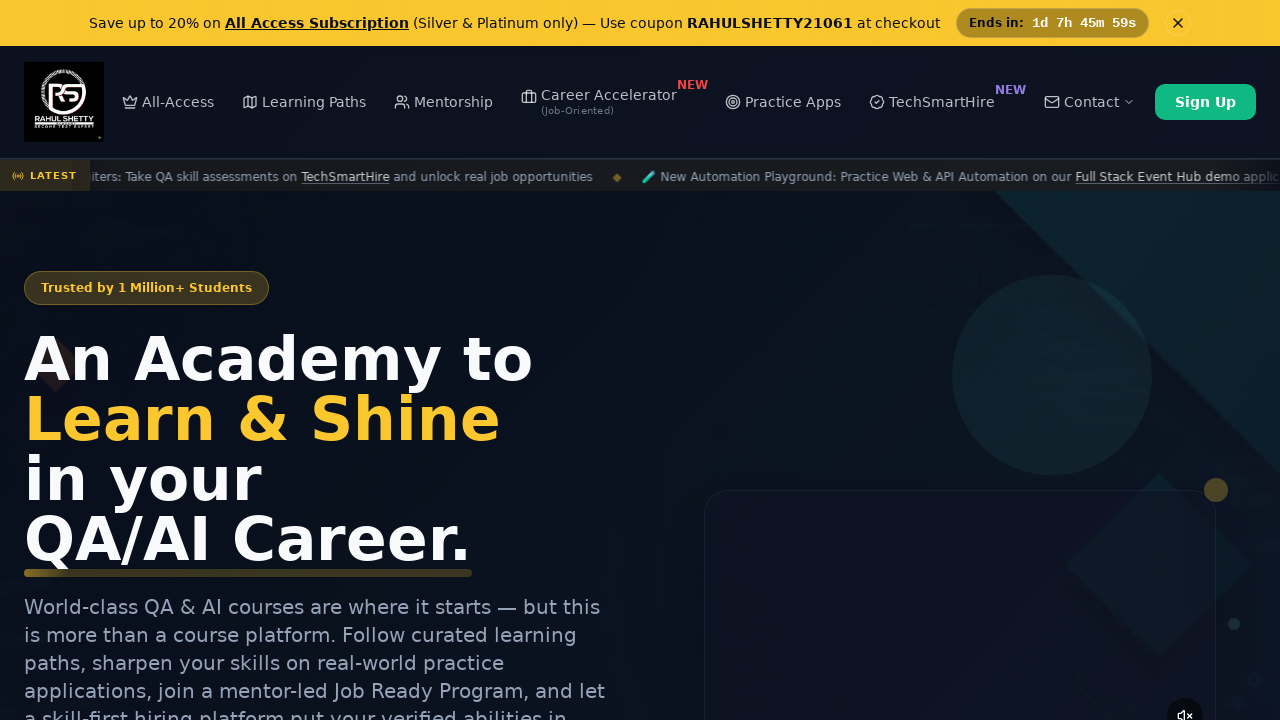